Tests browser window size manipulation by maximizing the window and then resizing it to specific dimensions (516x600)

Starting URL: https://www.youtube.com/

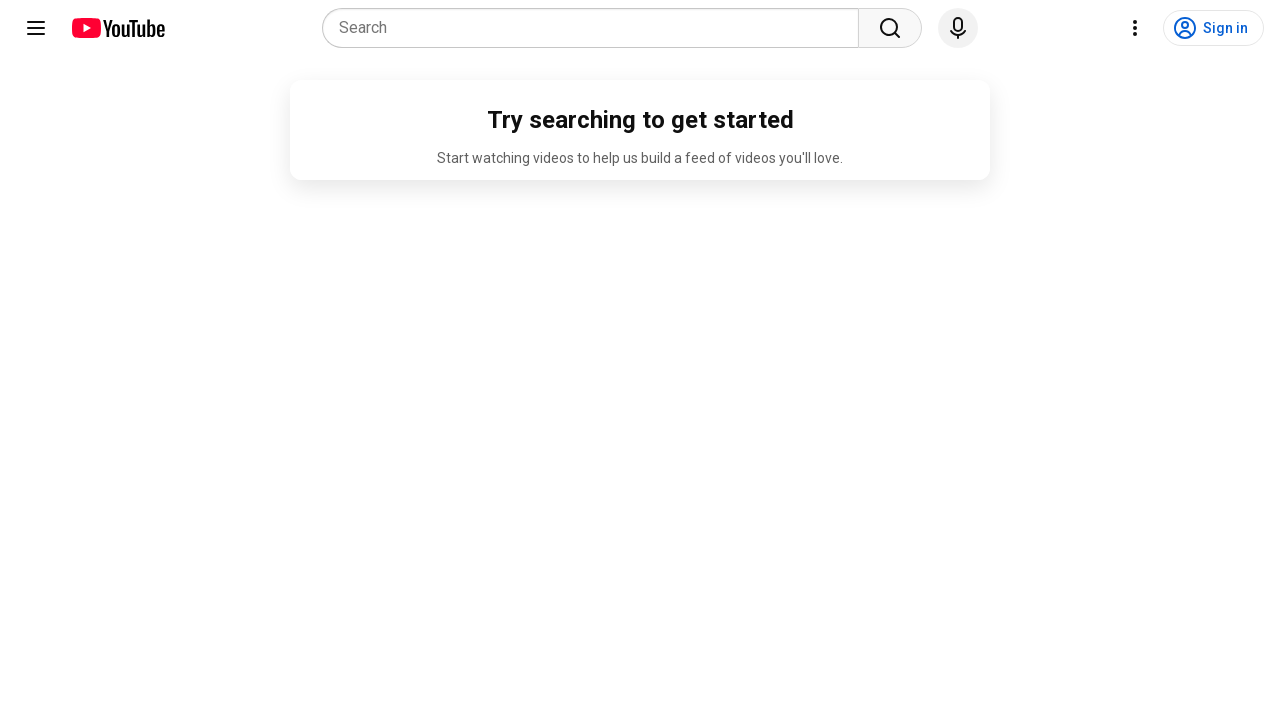

Maximized browser window to 1920x1080
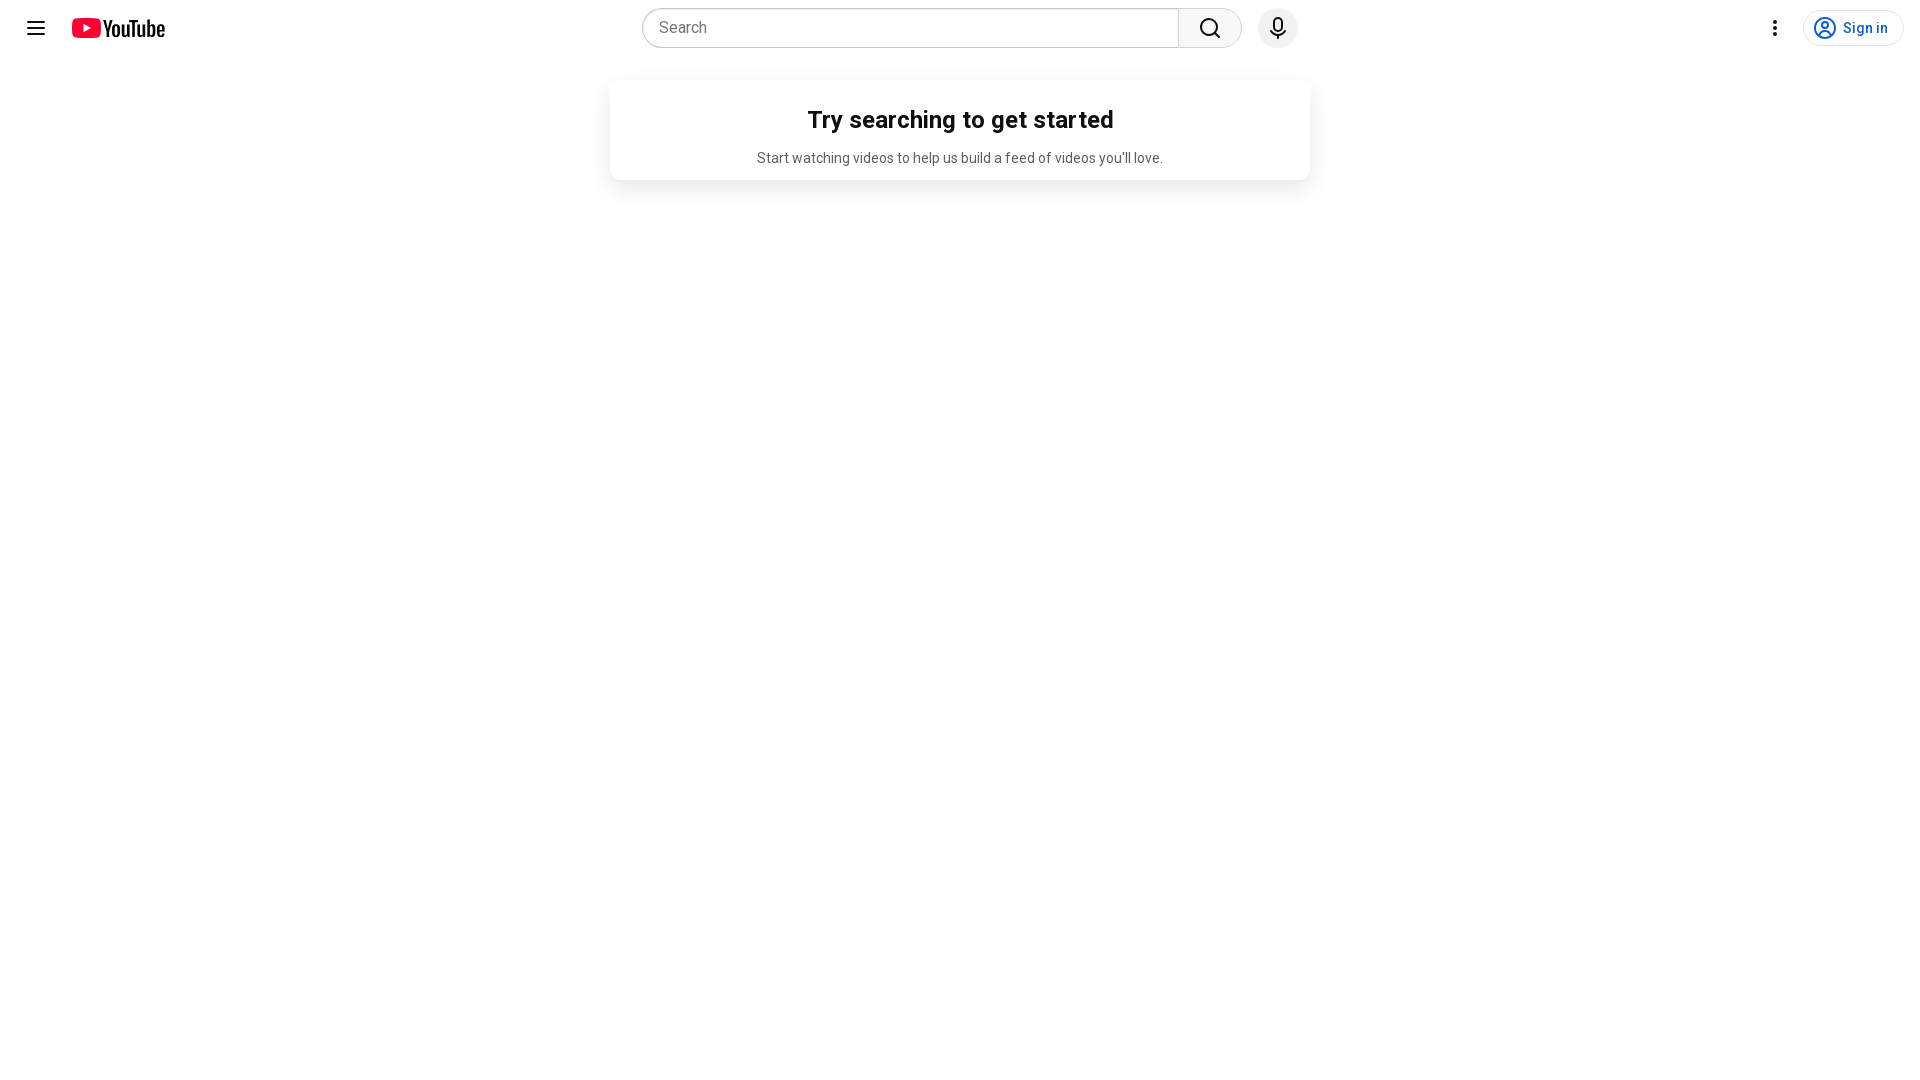

Waited 2 seconds for page to adjust to maximized window
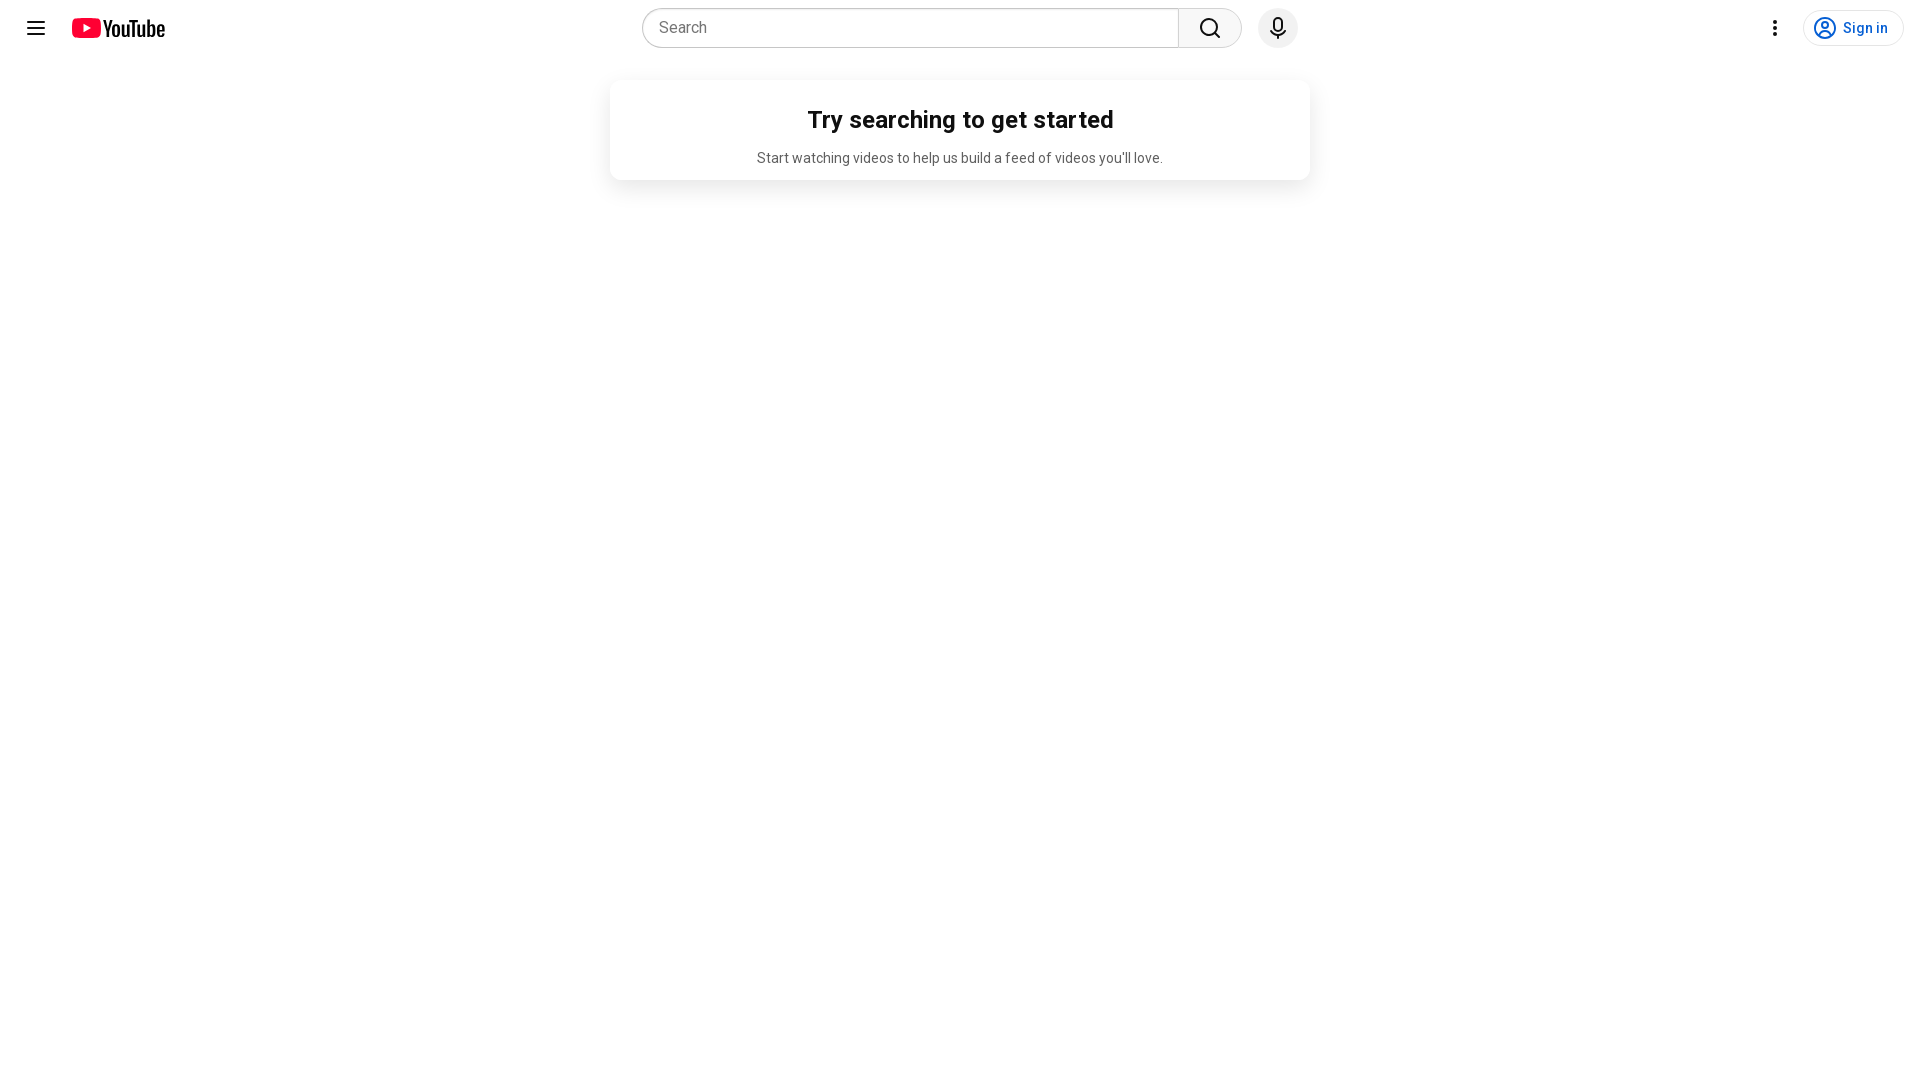

Resized browser window to 516x600
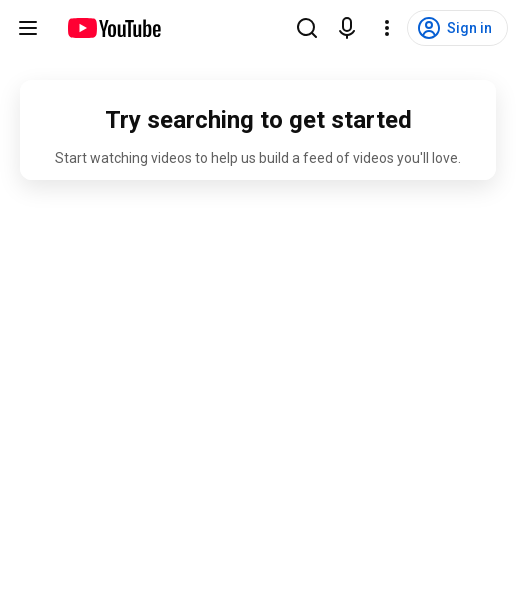

Waited 2 seconds for page to adjust to resized window
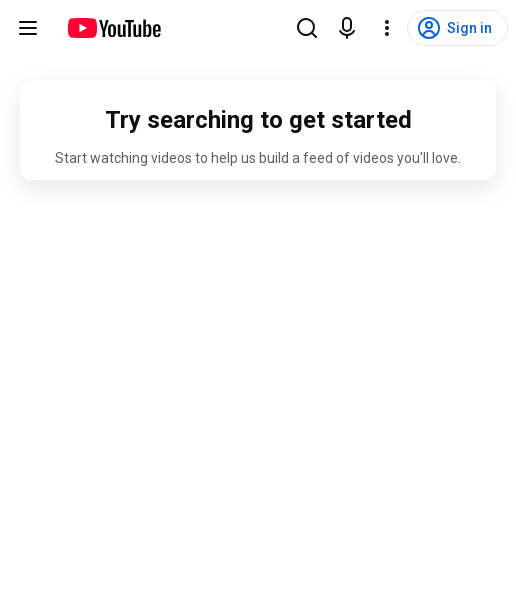

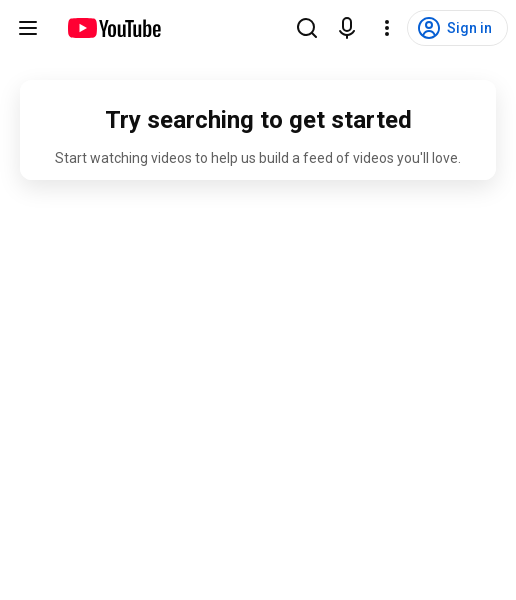